Tests completing all tasks from the Active filter using toggle-all

Starting URL: https://todomvc4tasj.herokuapp.com/

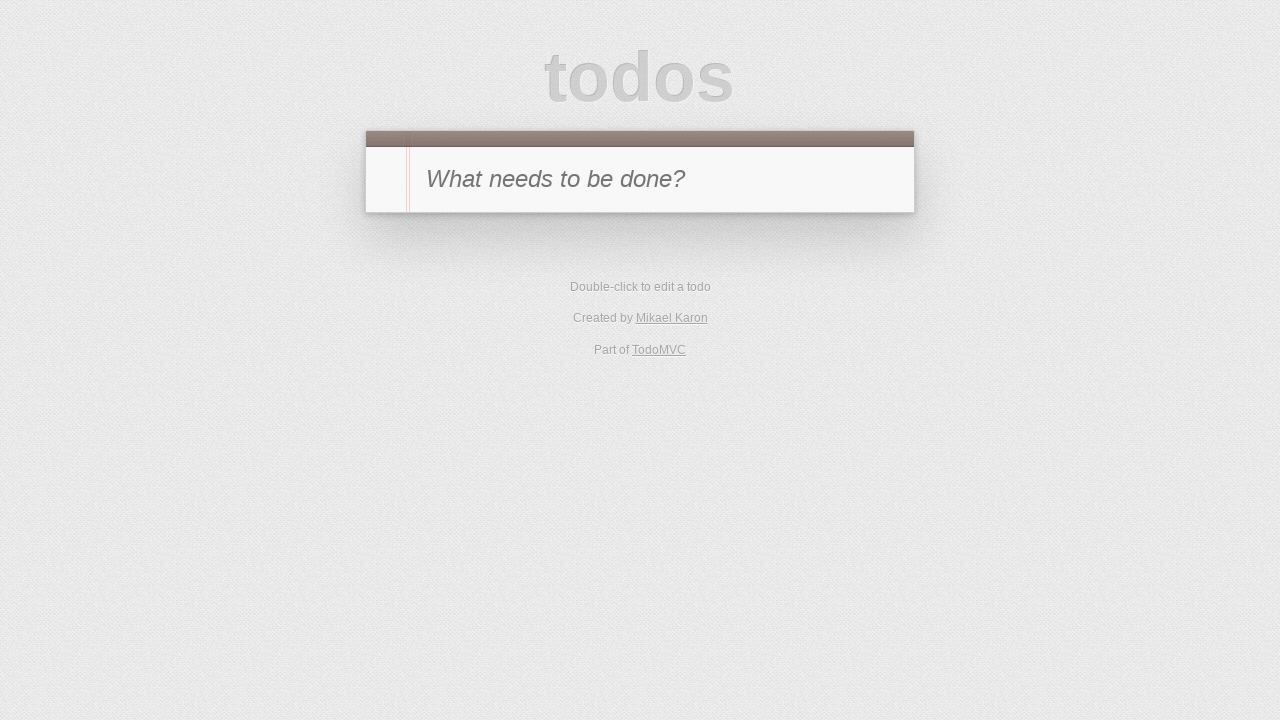

Filled new-todo input with 'a' on #new-todo
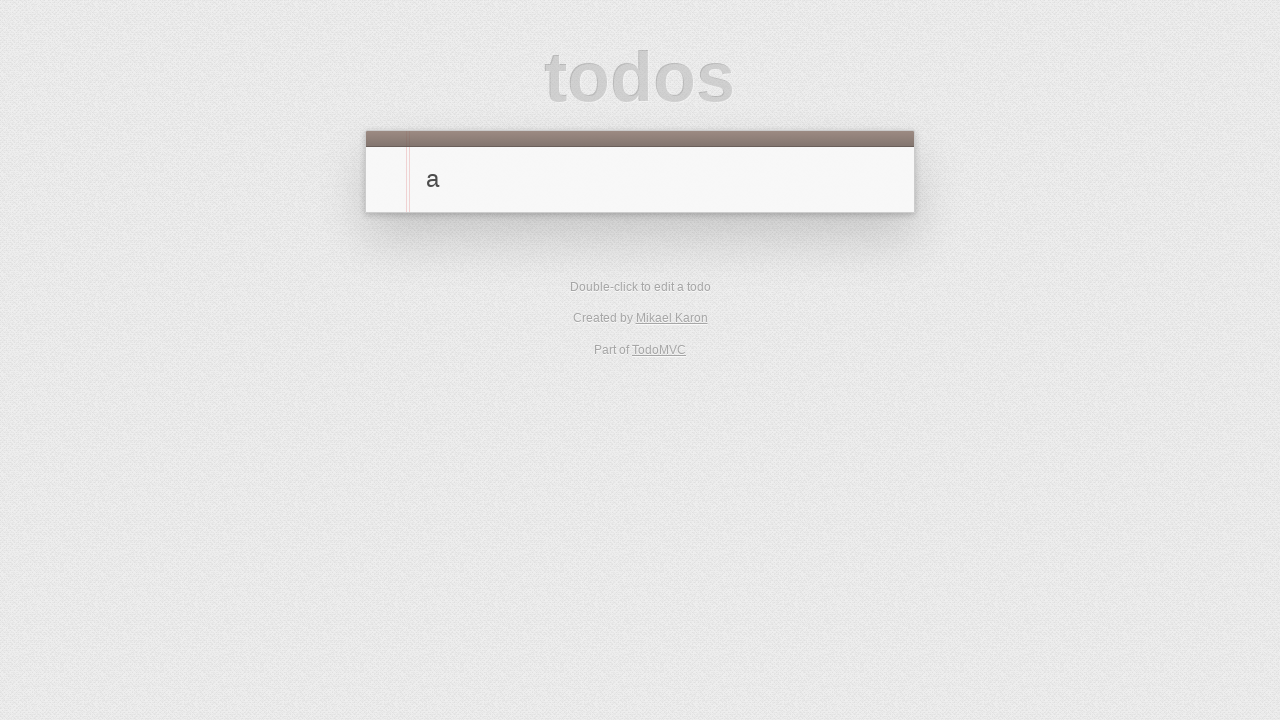

Pressed Enter to add first task 'a' on #new-todo
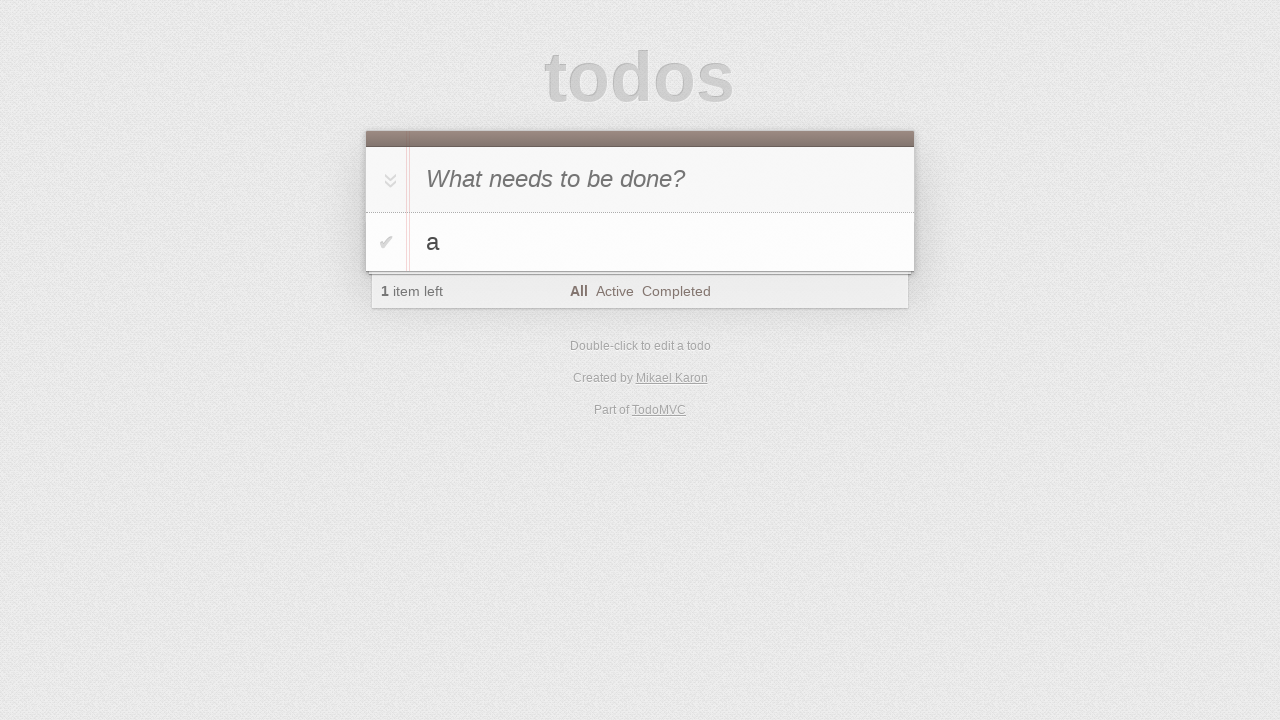

Filled new-todo input with 'b' on #new-todo
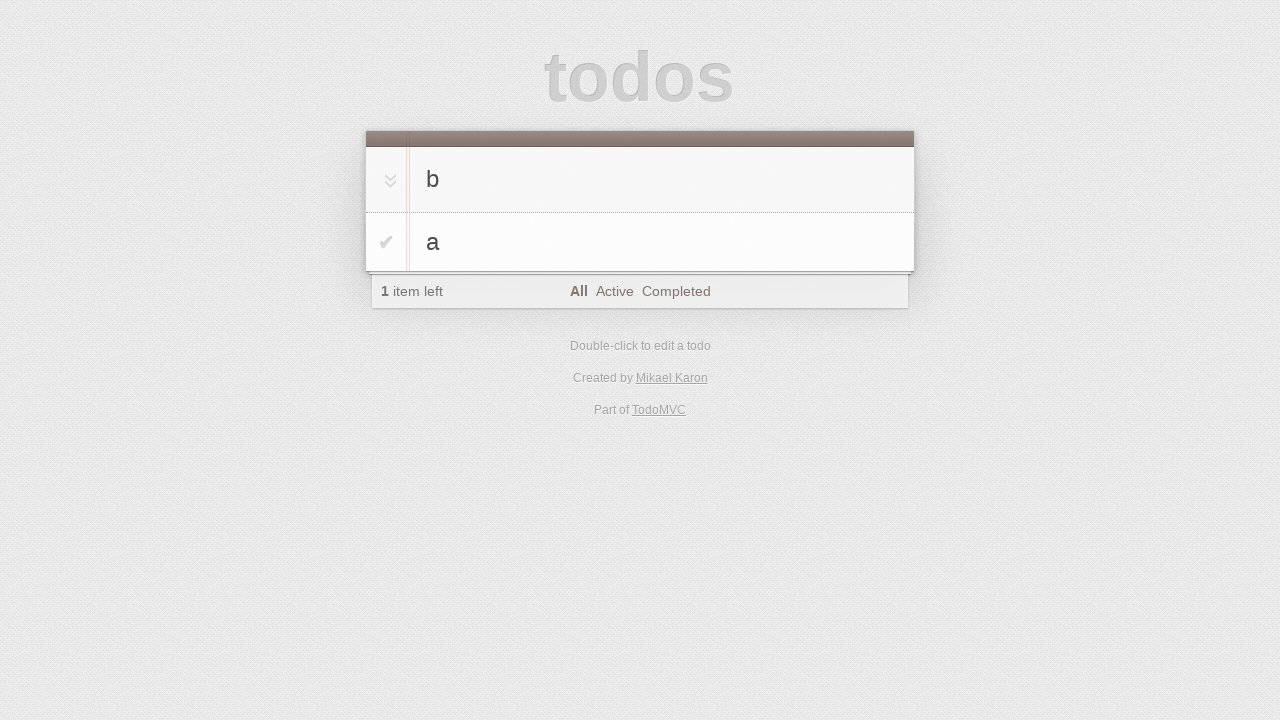

Pressed Enter to add second task 'b' on #new-todo
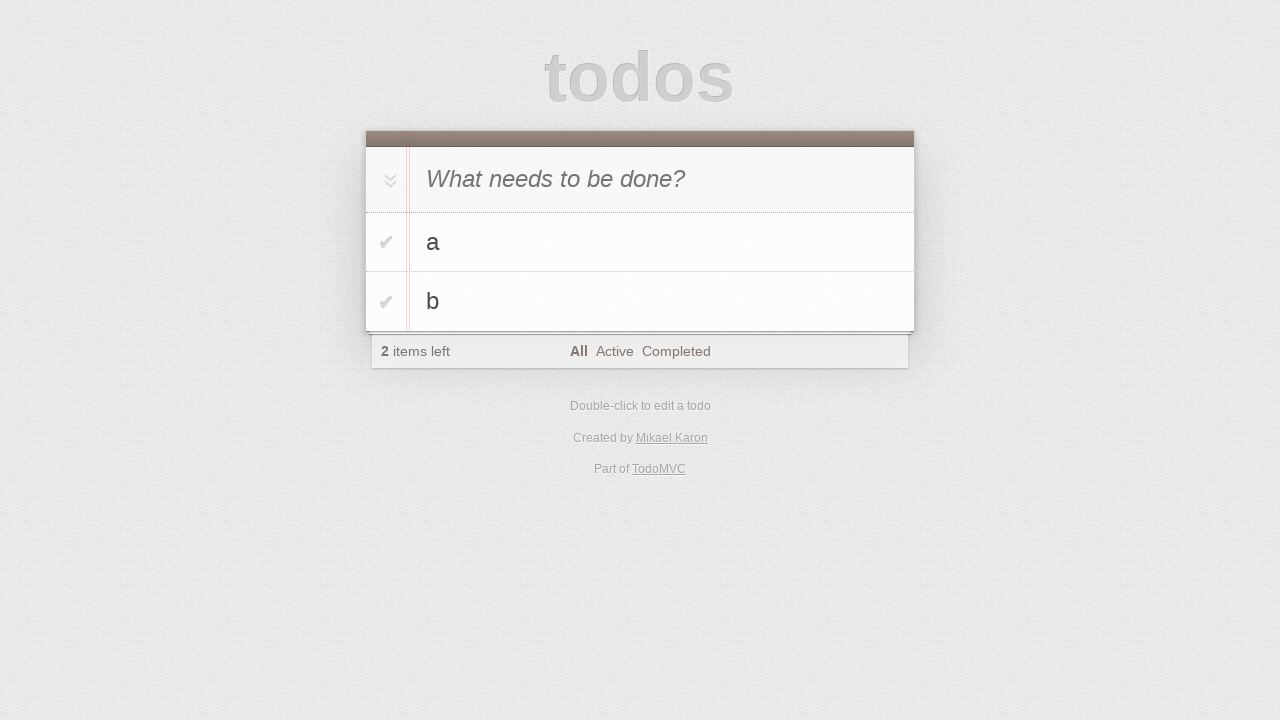

Clicked on Active filter at (614, 351) on text=Active
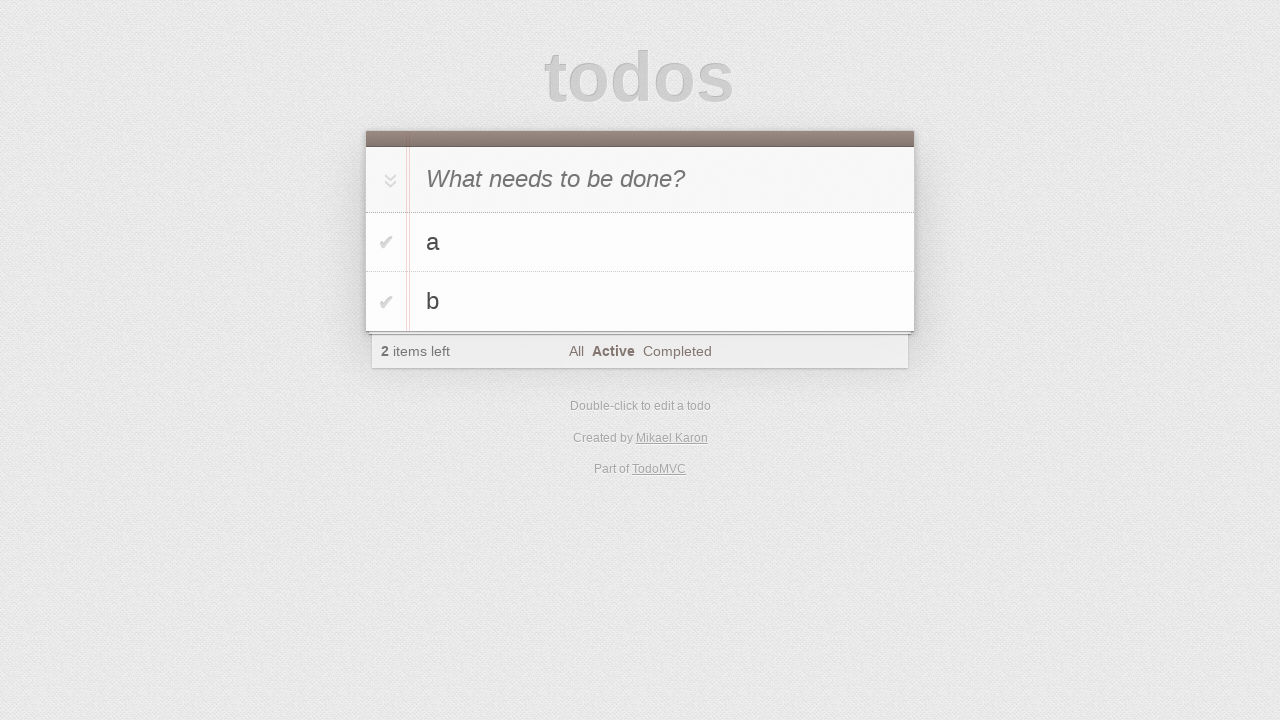

Clicked toggle-all button to complete all tasks at (388, 180) on #toggle-all
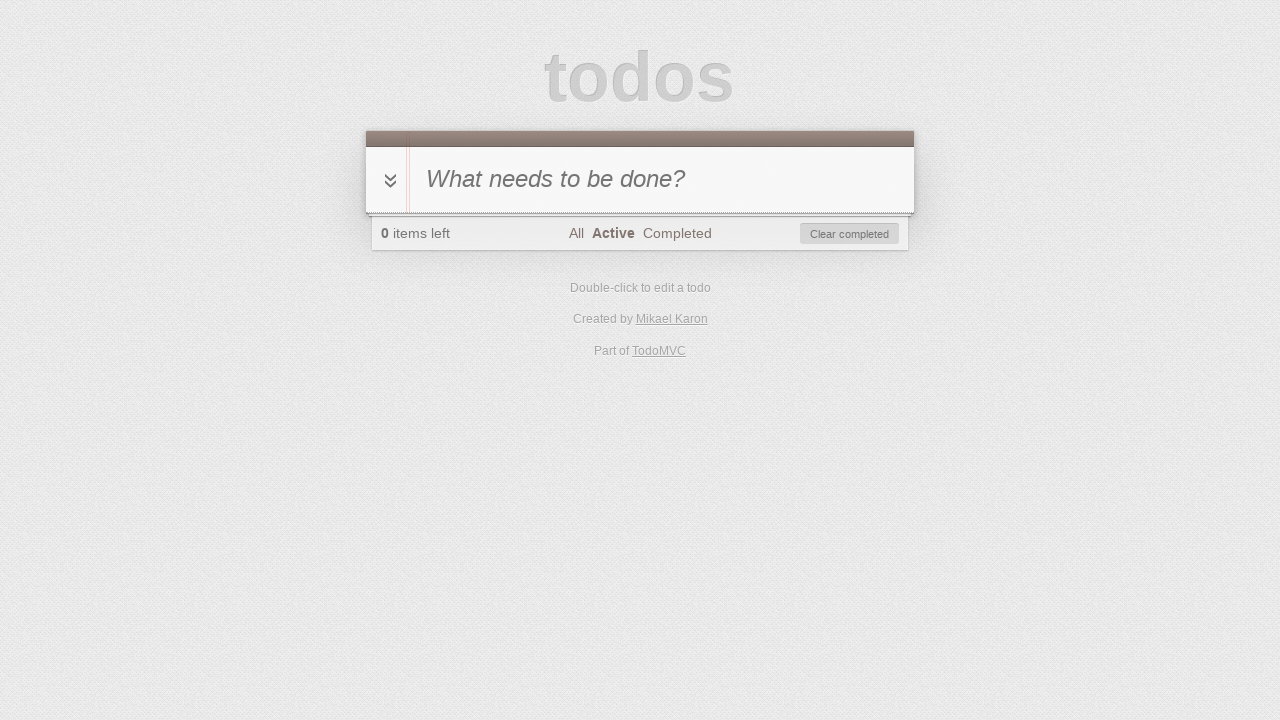

Verified that no tasks are visible in Active filter after completing all
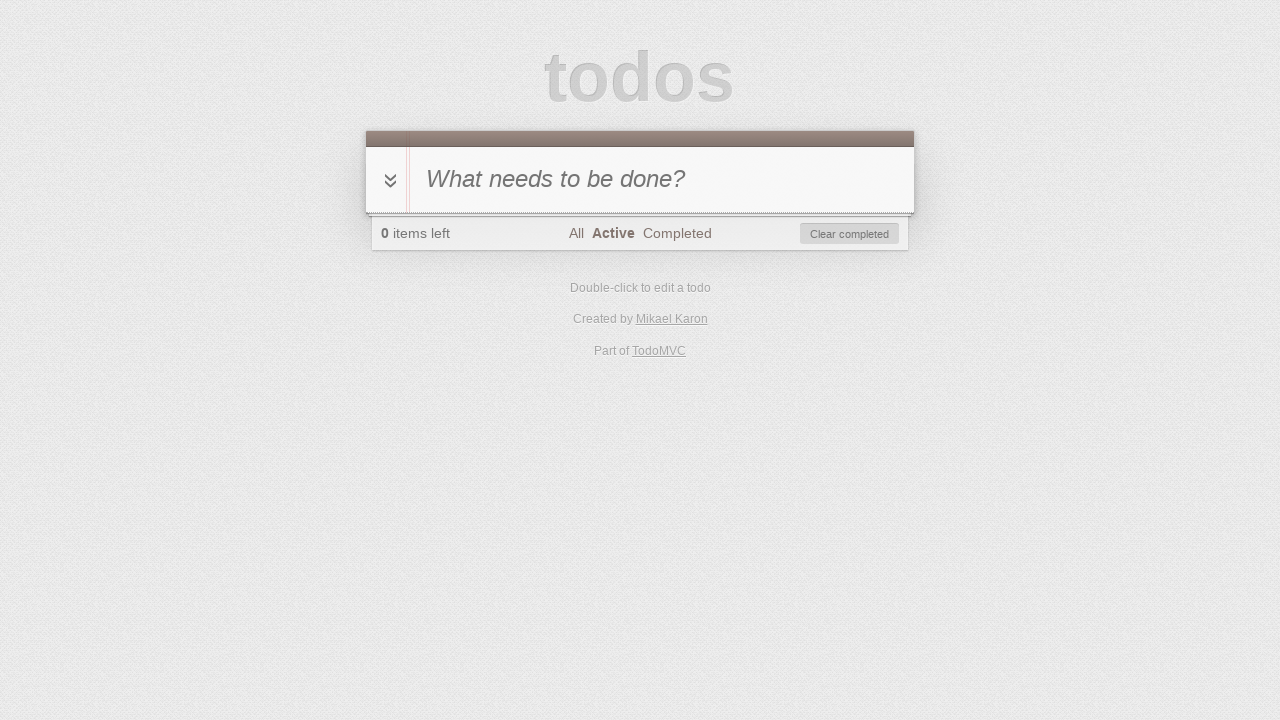

Clicked on Completed filter at (677, 233) on text=Completed
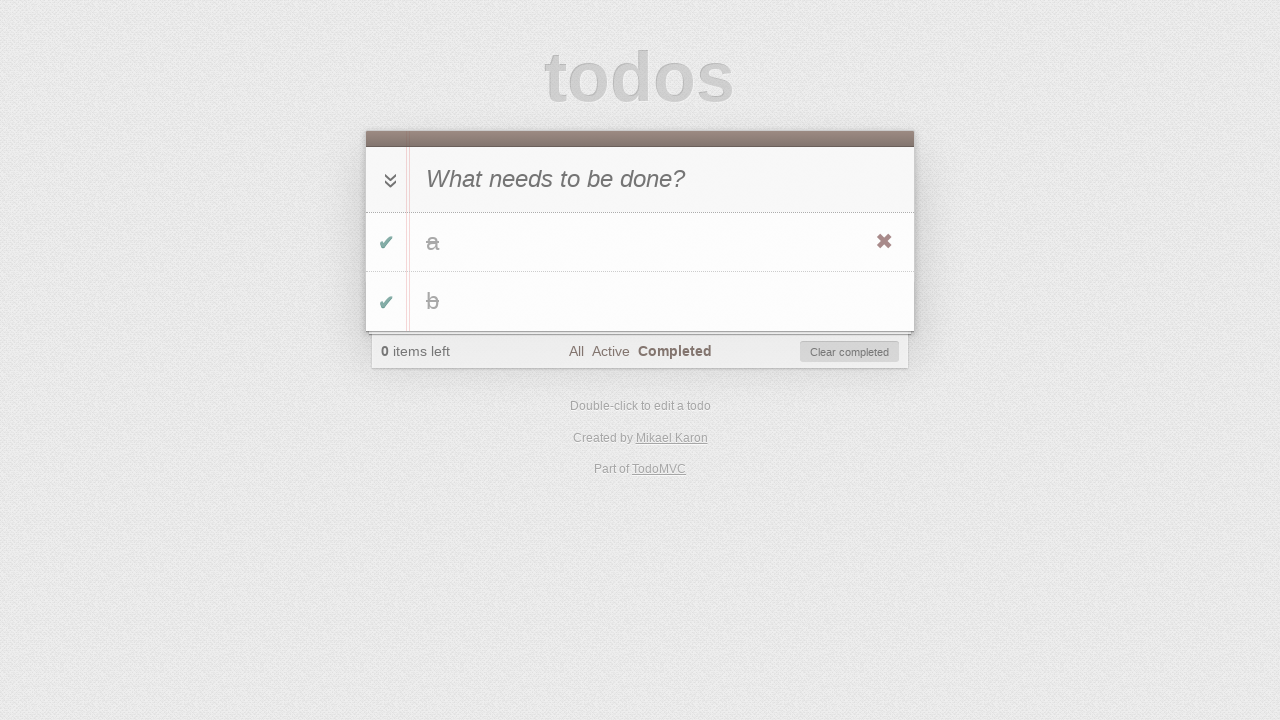

Verified that 2 completed tasks are visible in Completed filter
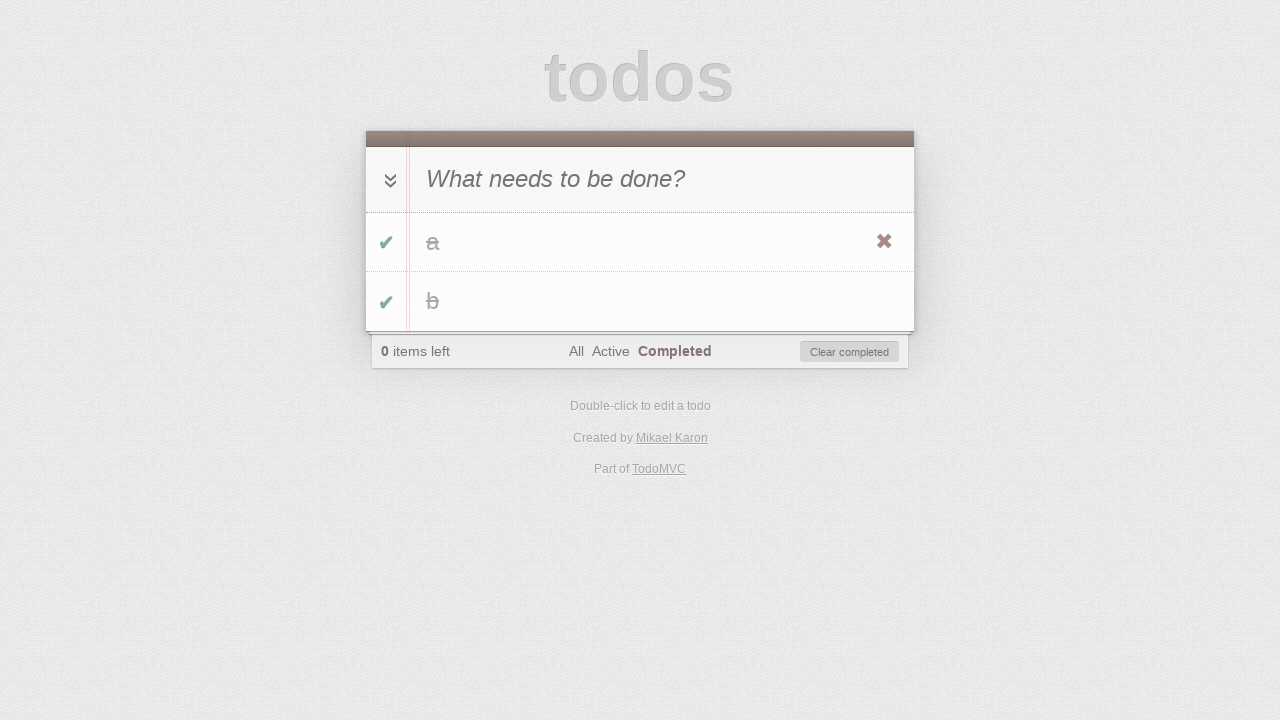

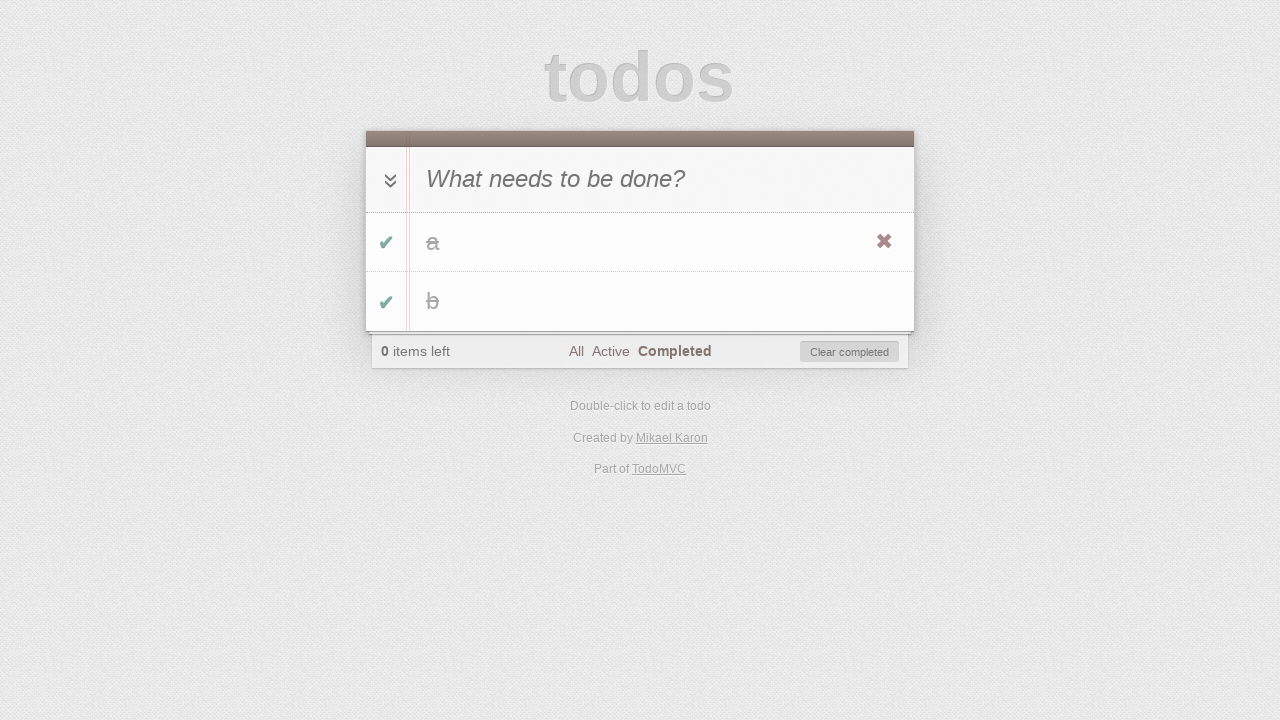